Tests clicking a timer alert button that triggers an alert after 5 seconds, then accepts the alert

Starting URL: https://demoqa.com/alerts

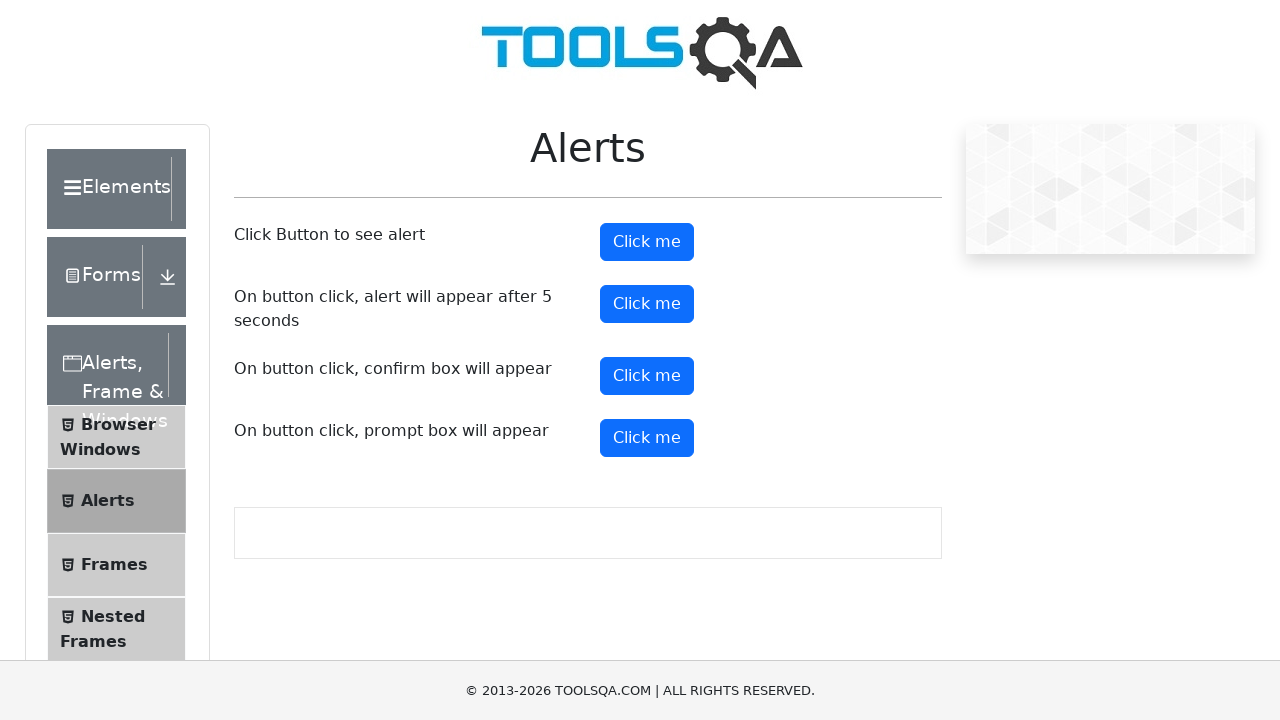

Set up dialog handler to automatically accept alerts
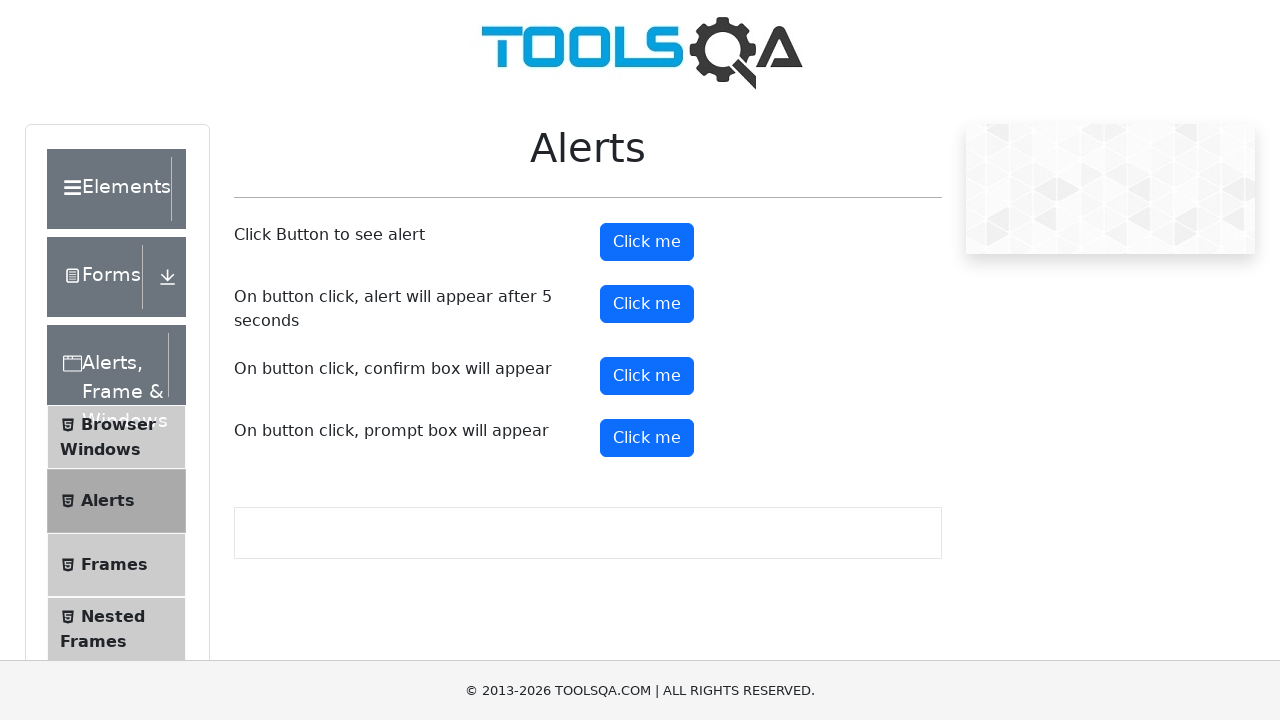

Clicked the timer alert button at (647, 304) on #timerAlertButton
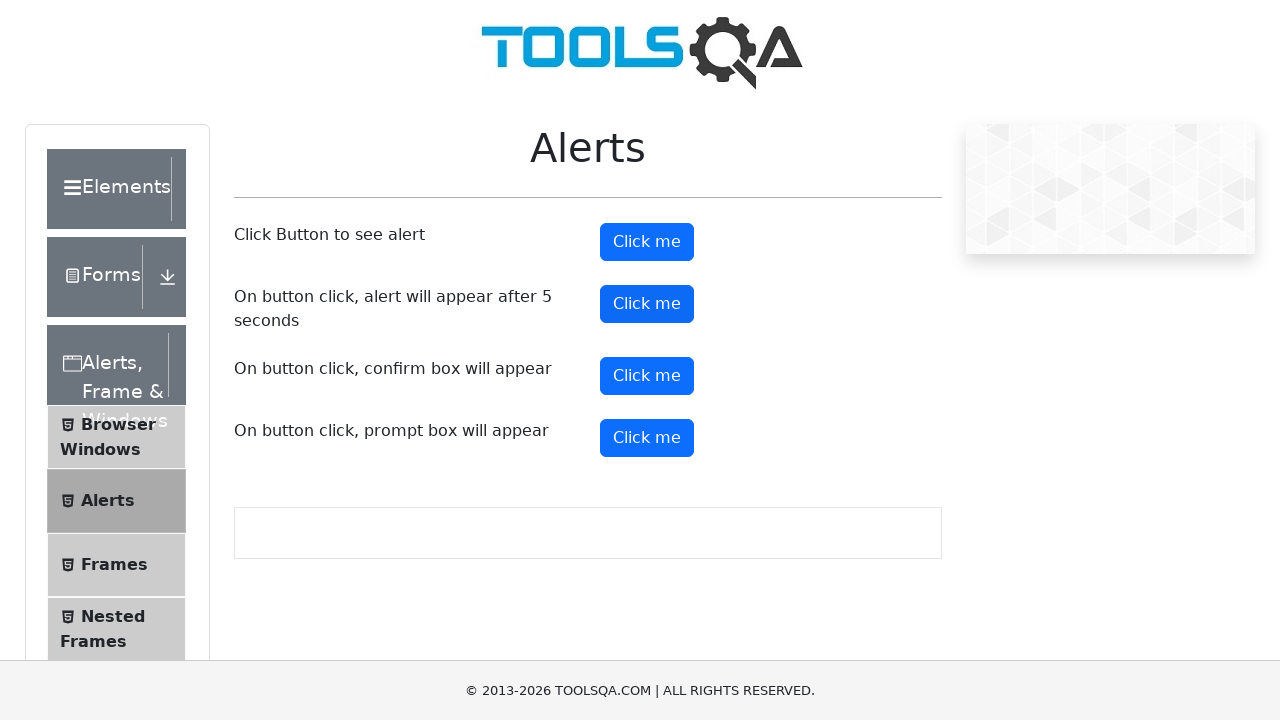

Waited 6 seconds for the alert to appear and be handled
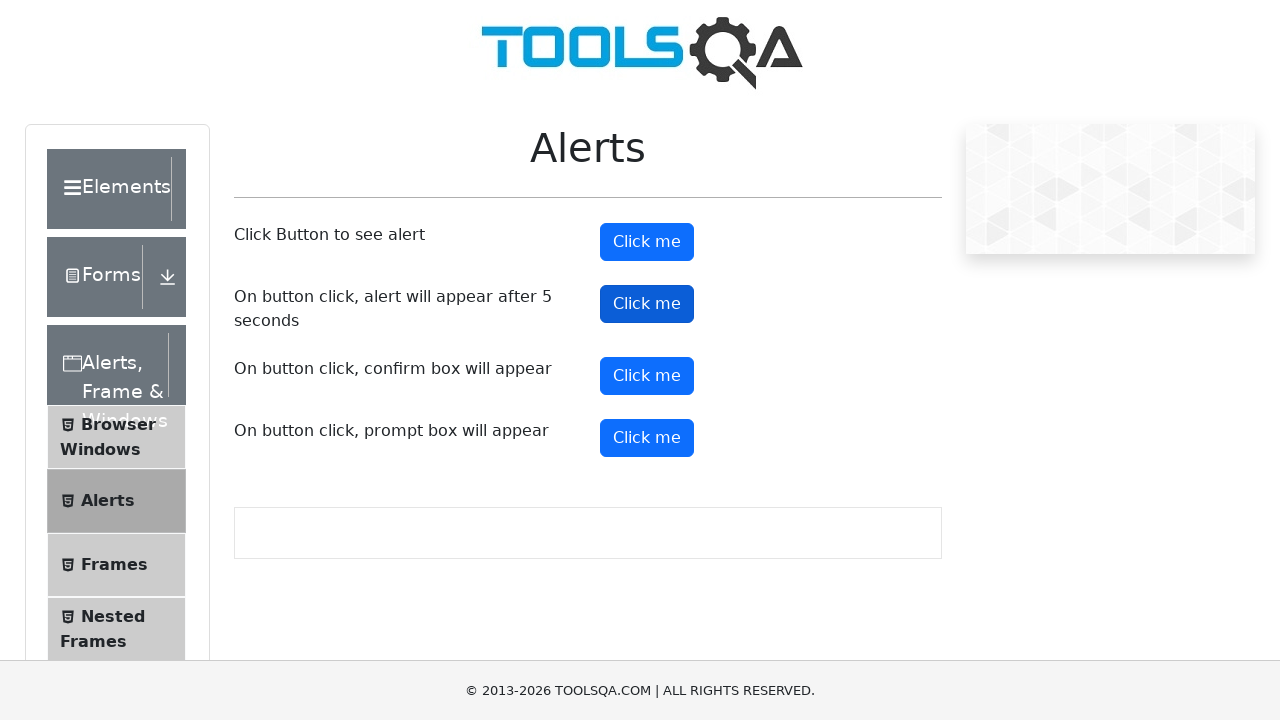

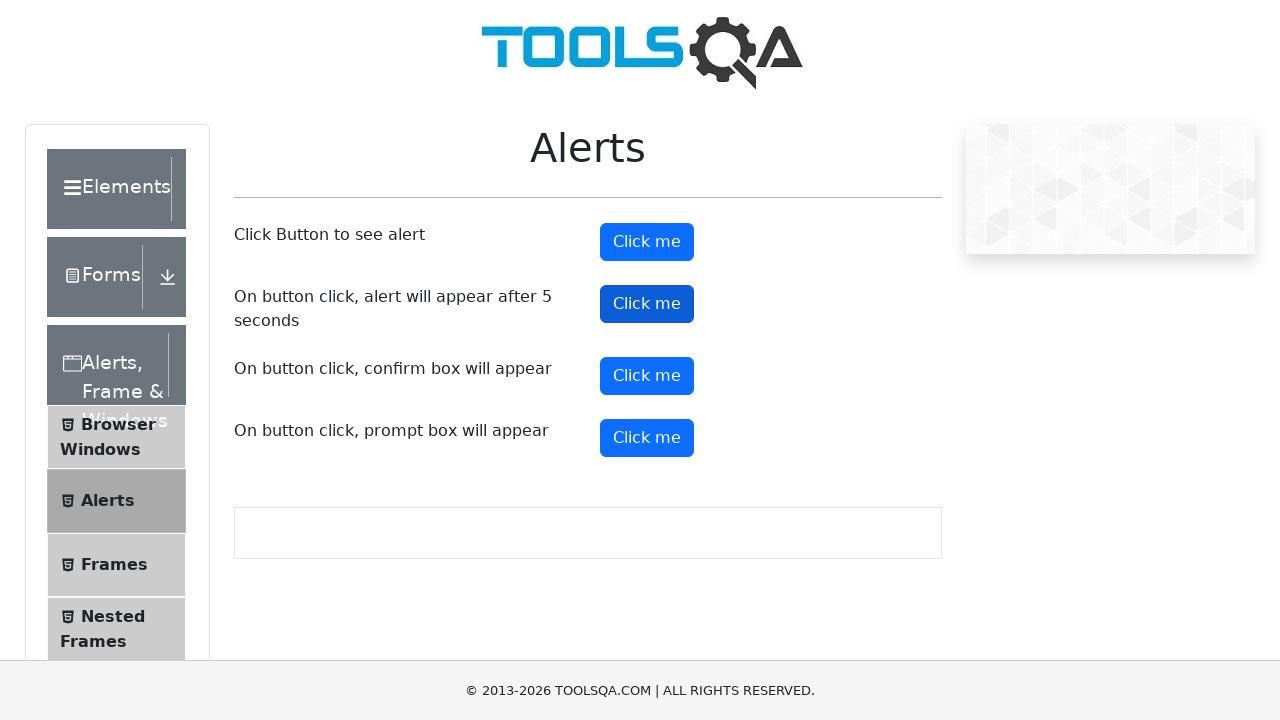